Tests both JavaScript native alerts and HTML-based SweetAlert modals by clicking on preview buttons and verifying alert messages

Starting URL: https://sweetalert.js.org/

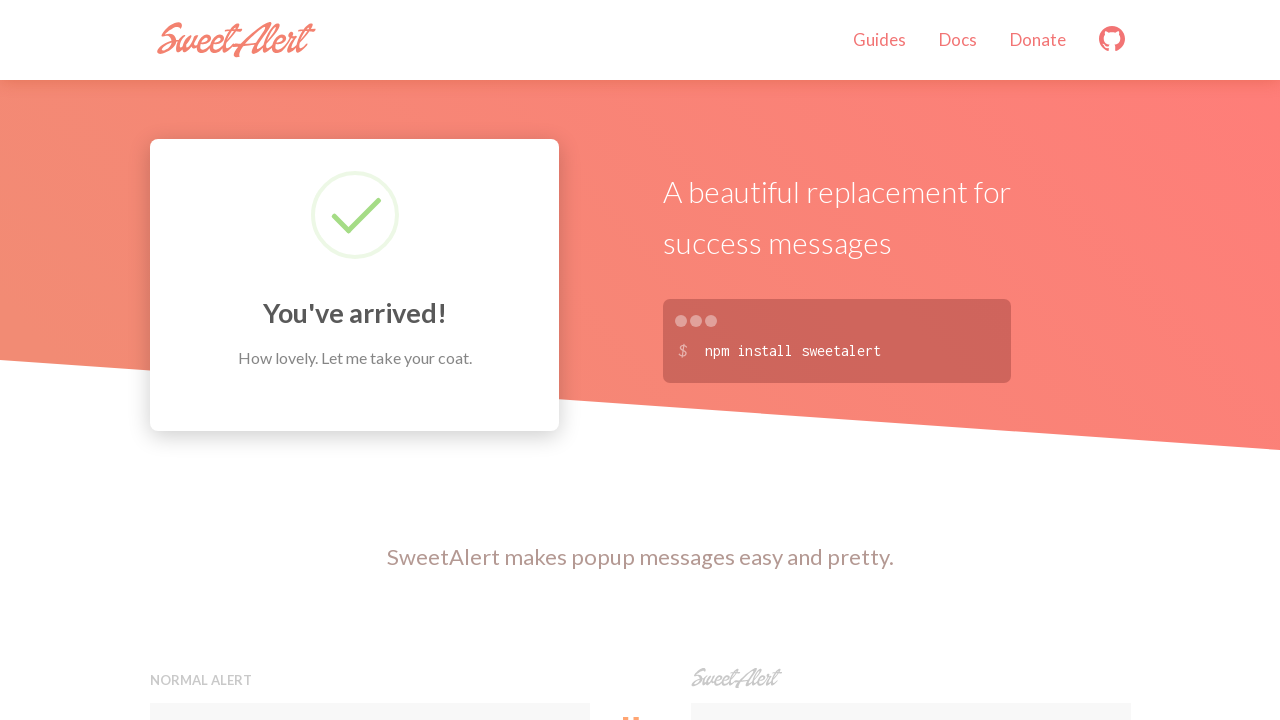

Clicked on Normal alert preview to trigger JavaScript alert at (370, 680) on xpath=//h5[contains(text(),'Normal alert')]
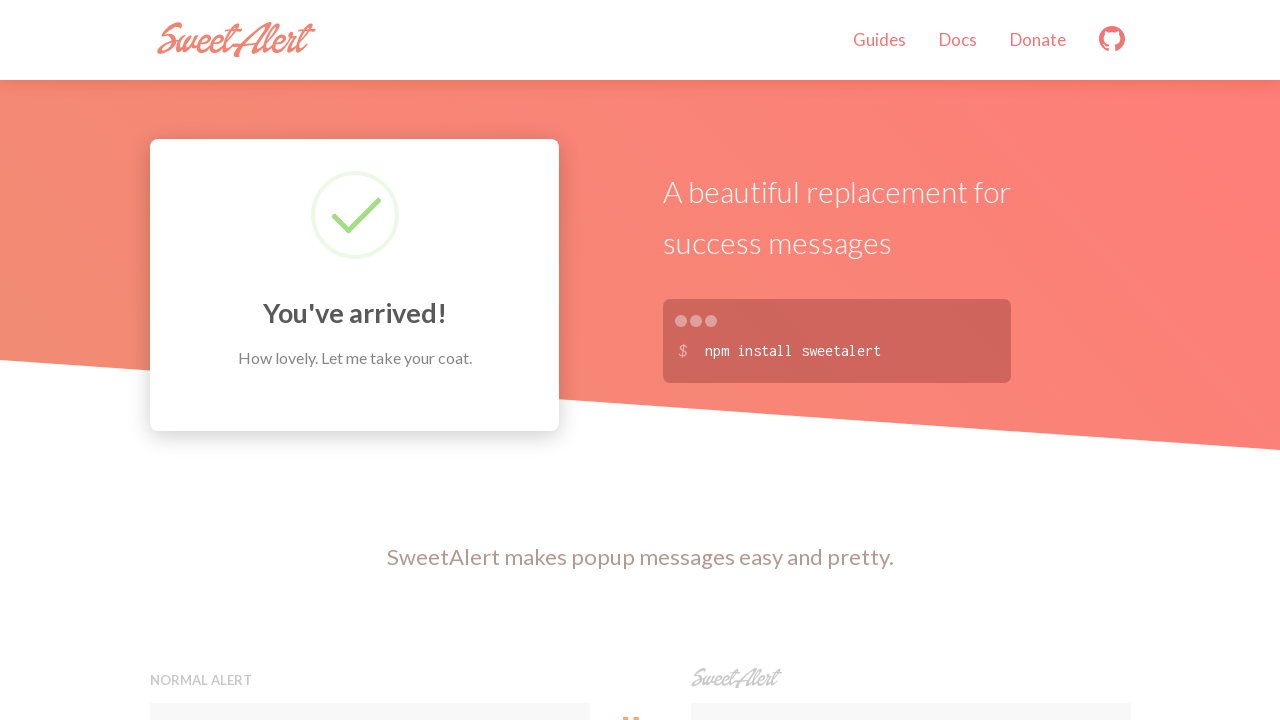

Set up dialog handler to accept JavaScript alert
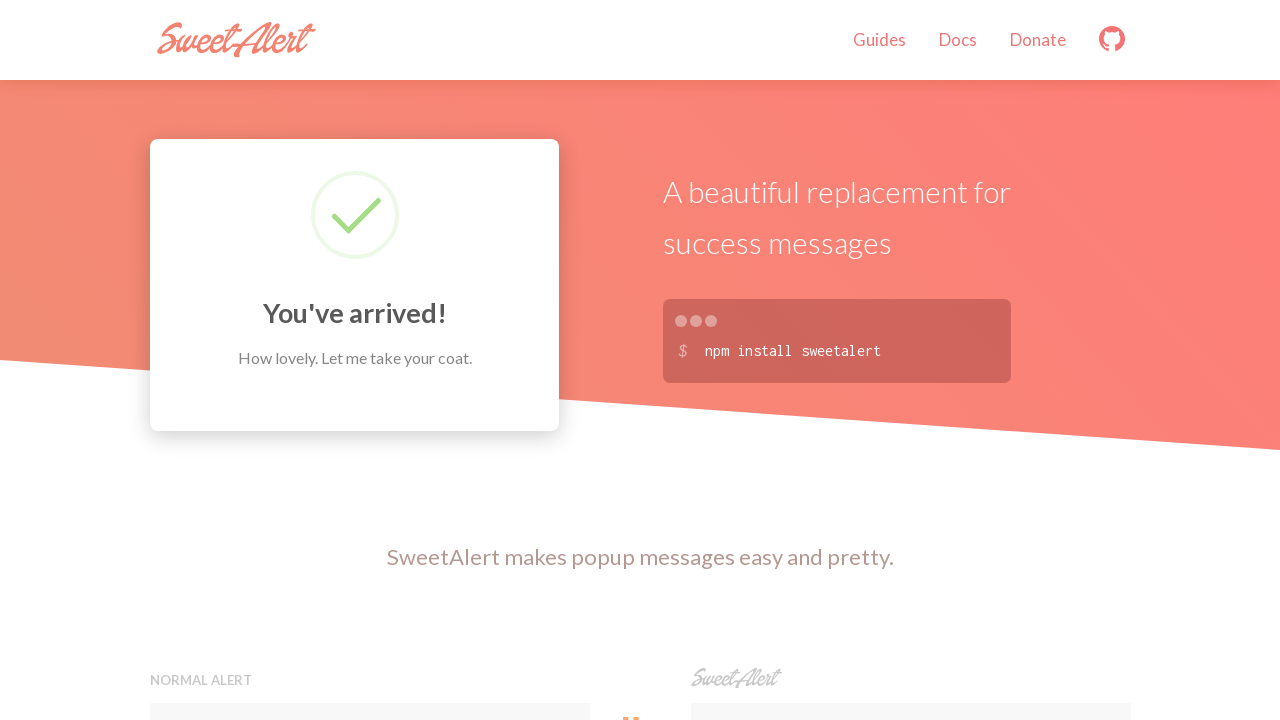

Clicked on HTML preview button to trigger SweetAlert modal at (910, 360) on xpath=//button[contains(@onclick, 'swal')]
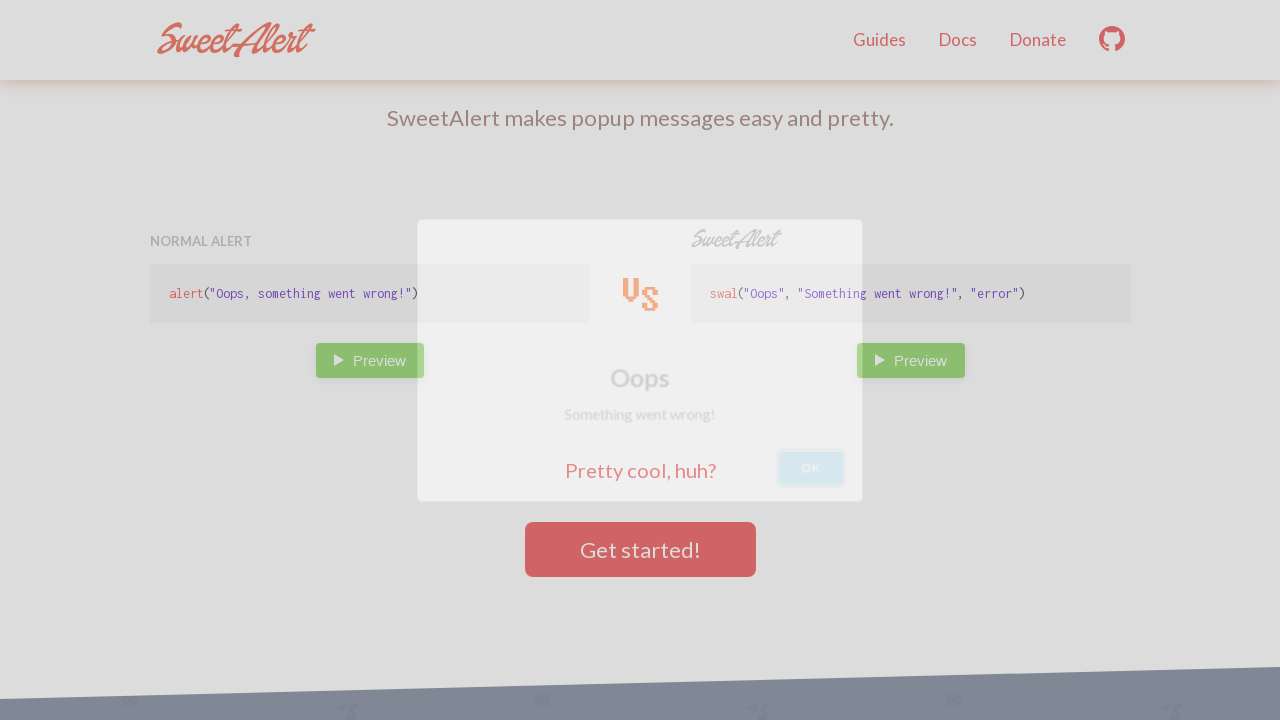

SweetAlert modal appeared on page
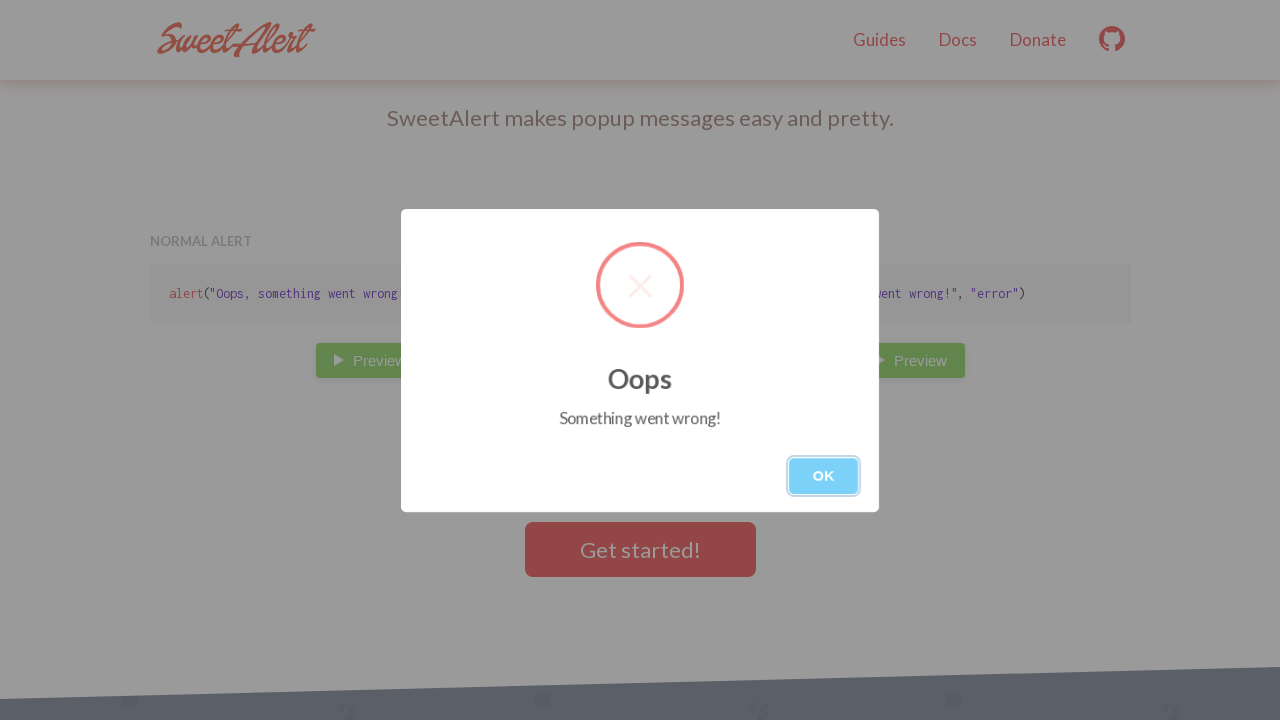

Retrieved text content from SweetAlert modal
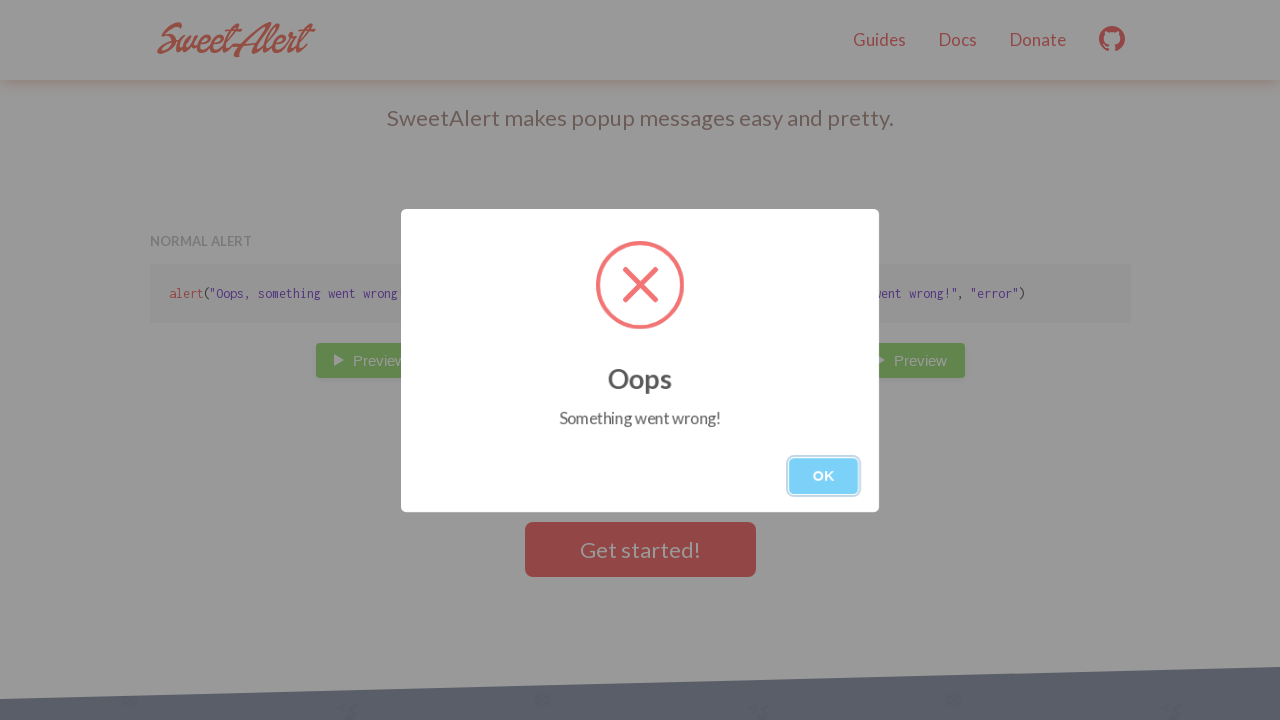

Verified that modal contains expected error message 'something went wrong!'
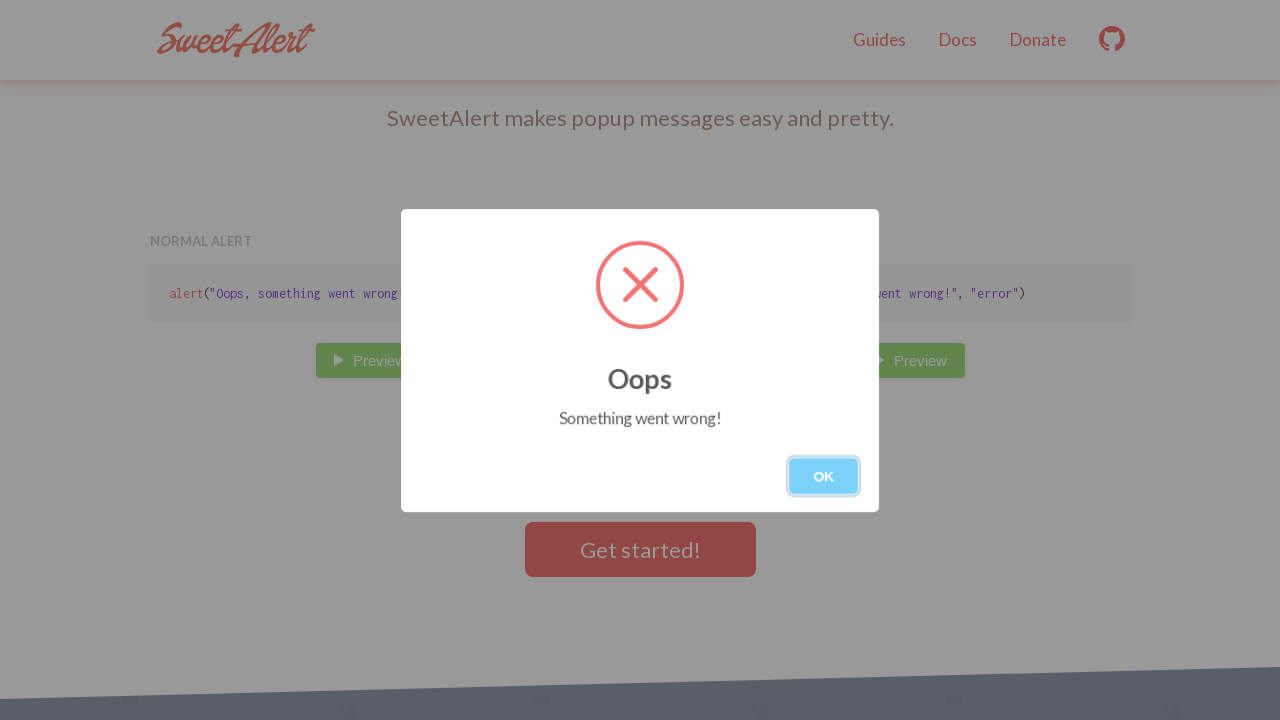

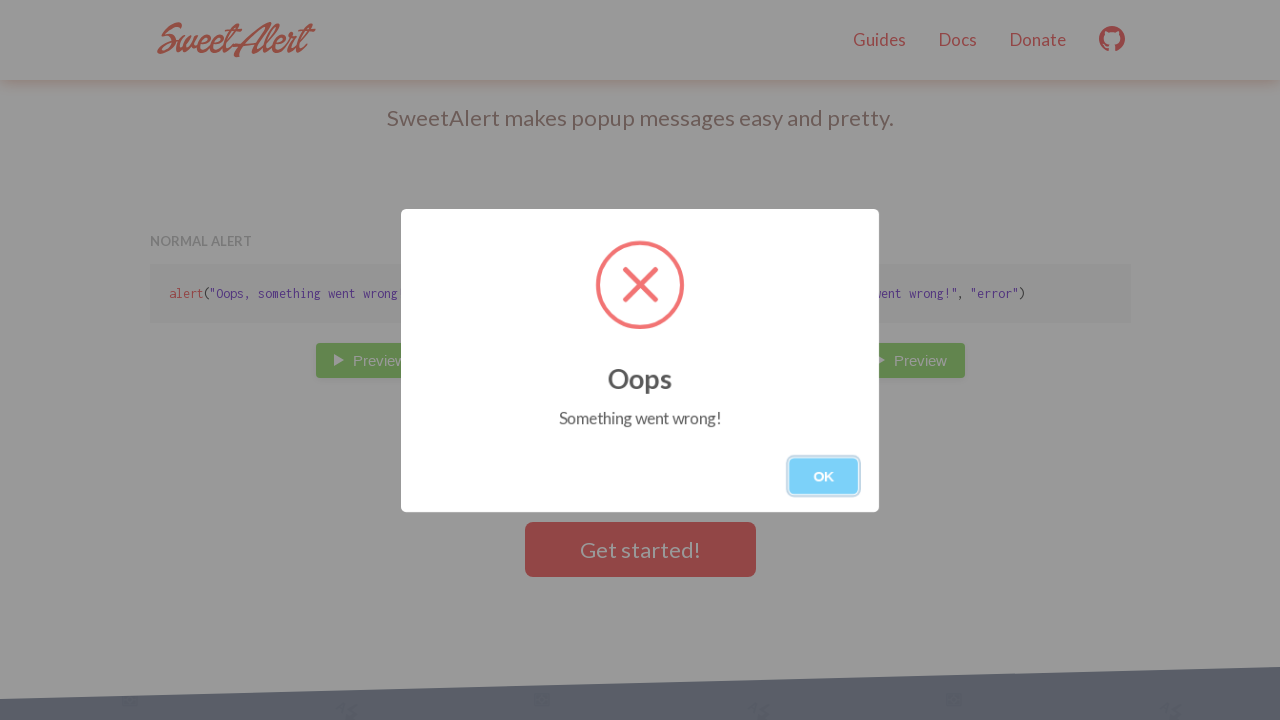